Tests a math quiz form by reading an input value from the page, calculating the mathematical formula log(abs(12*sin(x))), filling in the answer, selecting required checkboxes, and submitting the form.

Starting URL: https://suninjuly.github.io/math.html

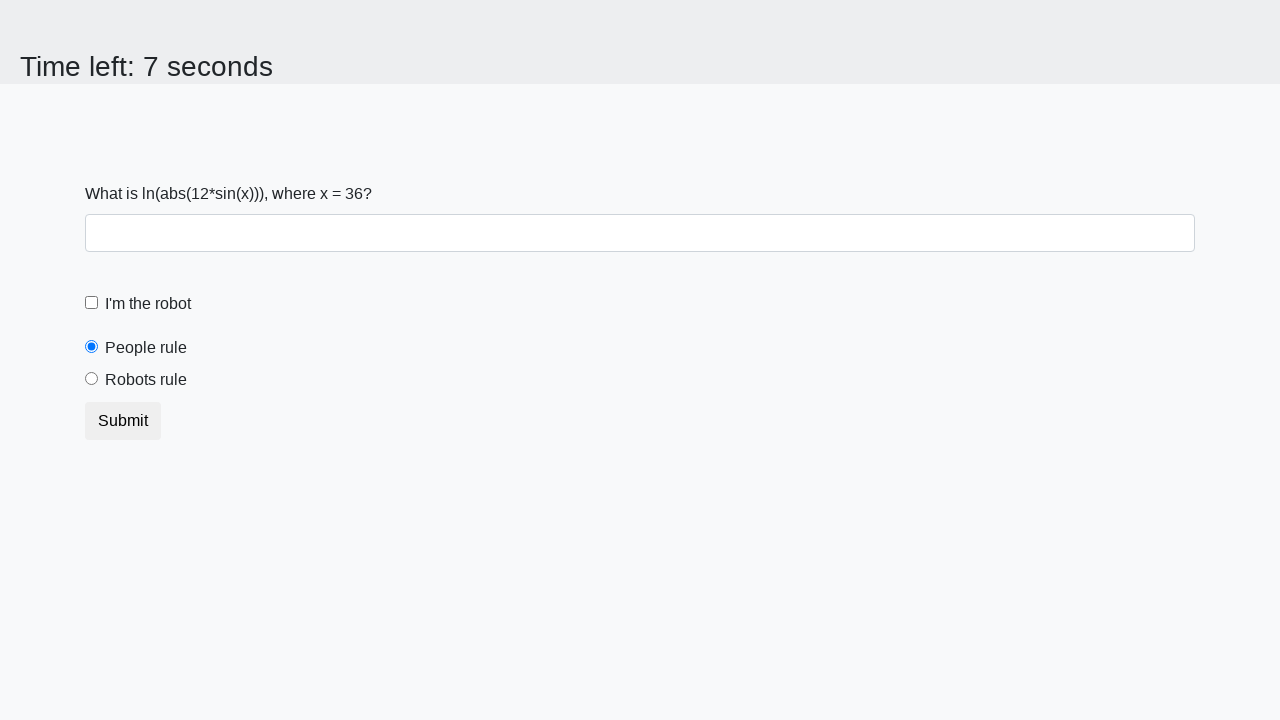

Retrieved x value from the page
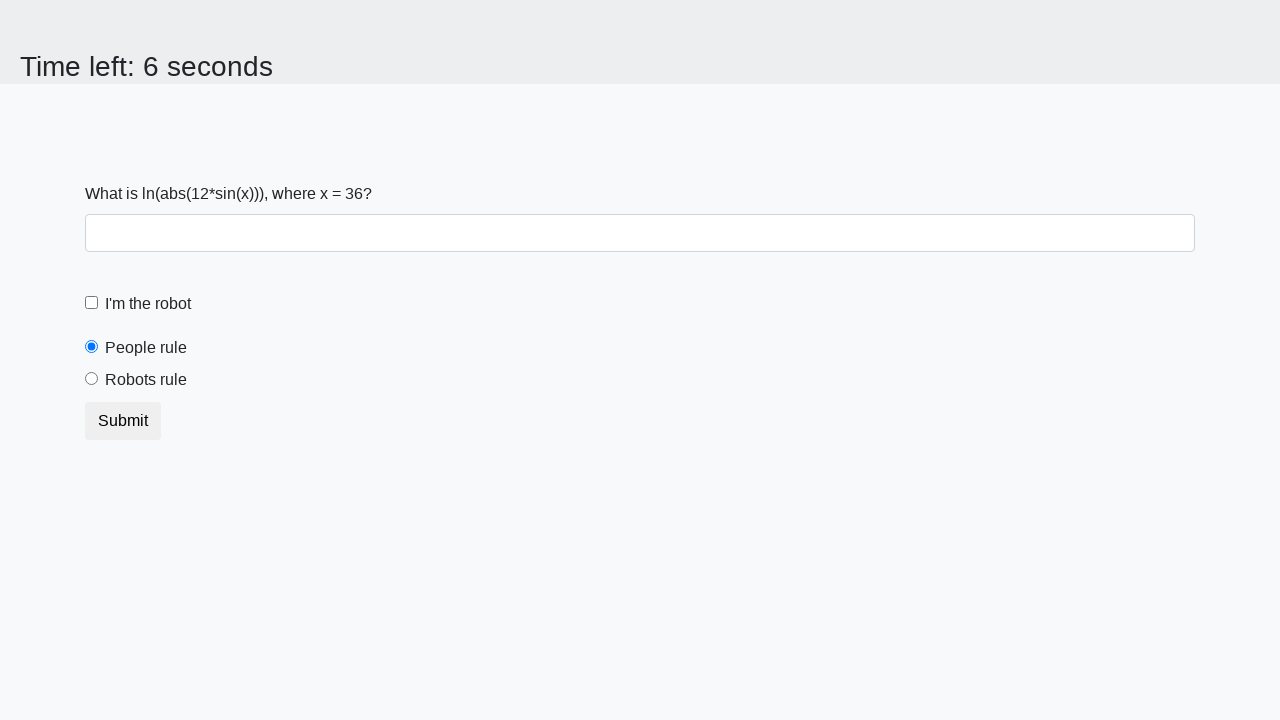

Calculated the answer using formula log(abs(12*sin(x)))
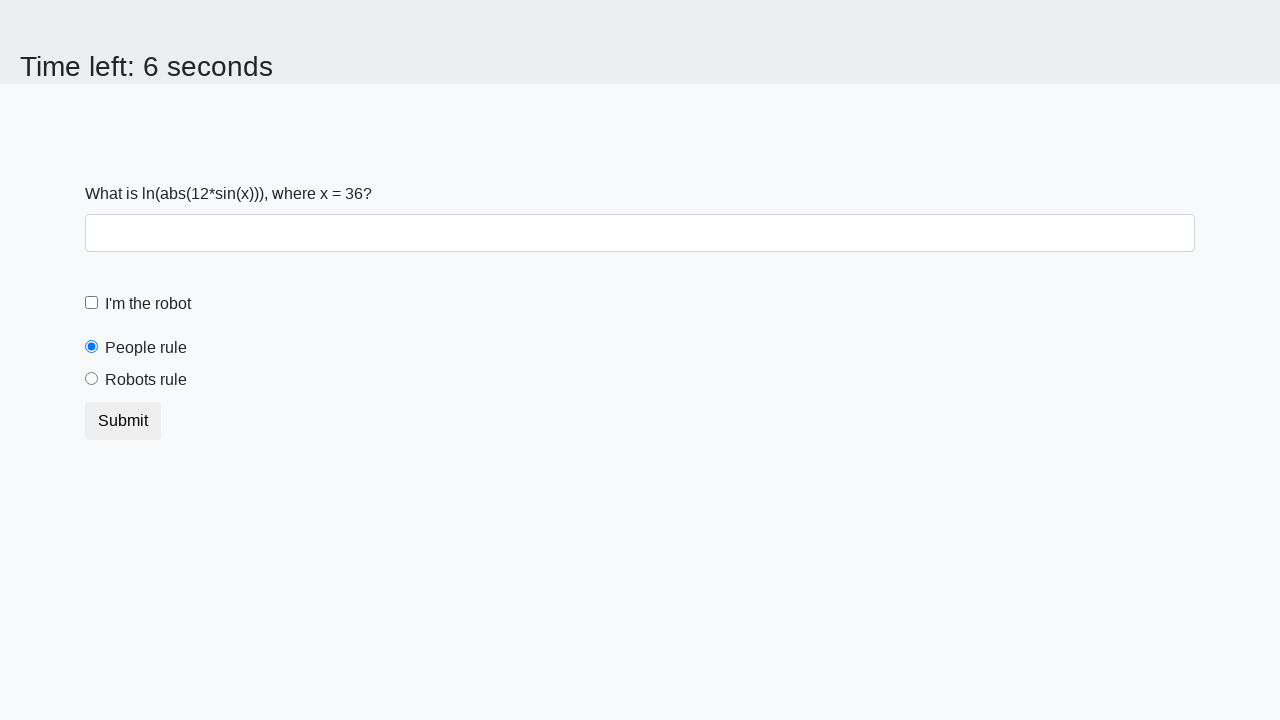

Filled in the calculated answer in the answer field on #answer
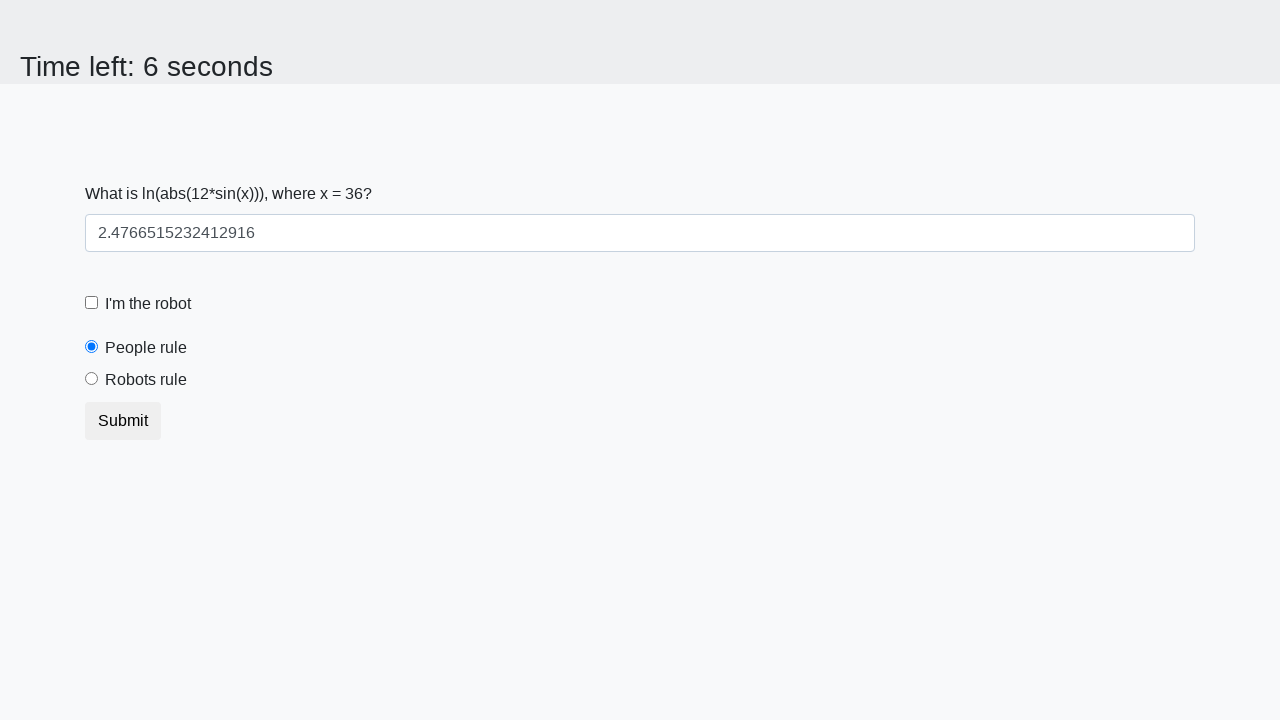

Clicked the robot checkbox at (92, 303) on #robotCheckbox
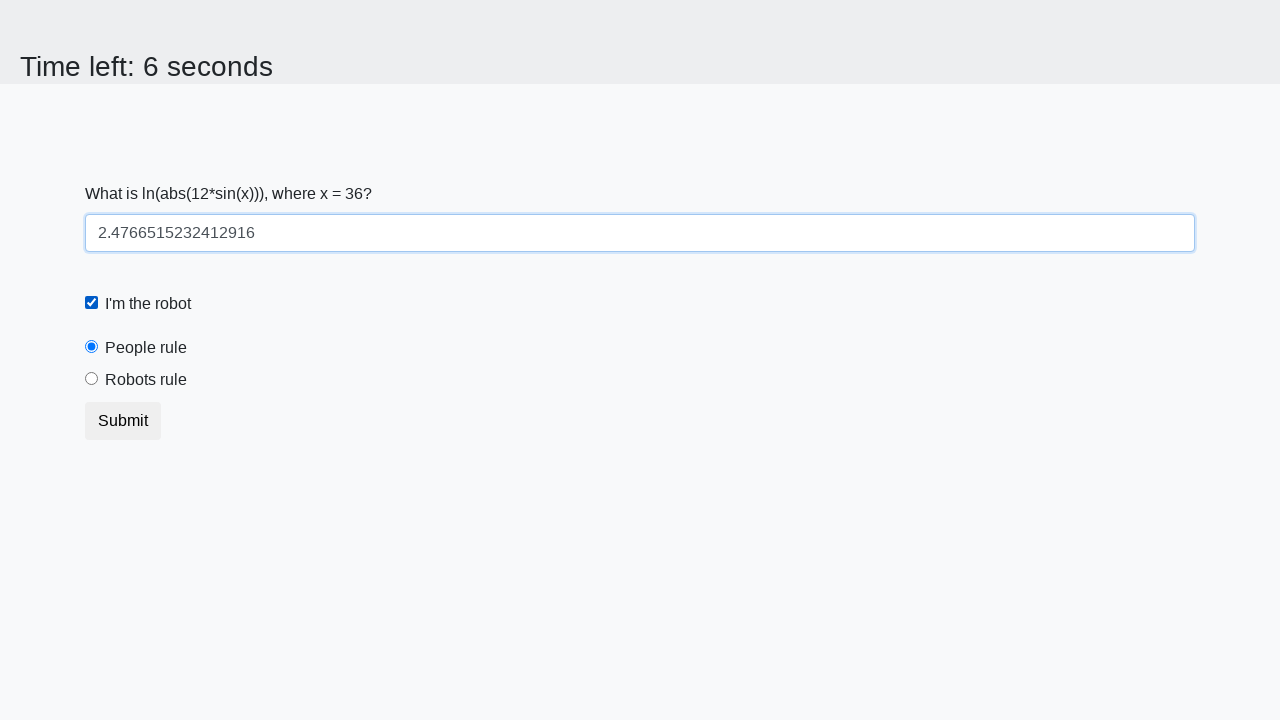

Clicked the robots rule checkbox at (92, 379) on #robotsRule
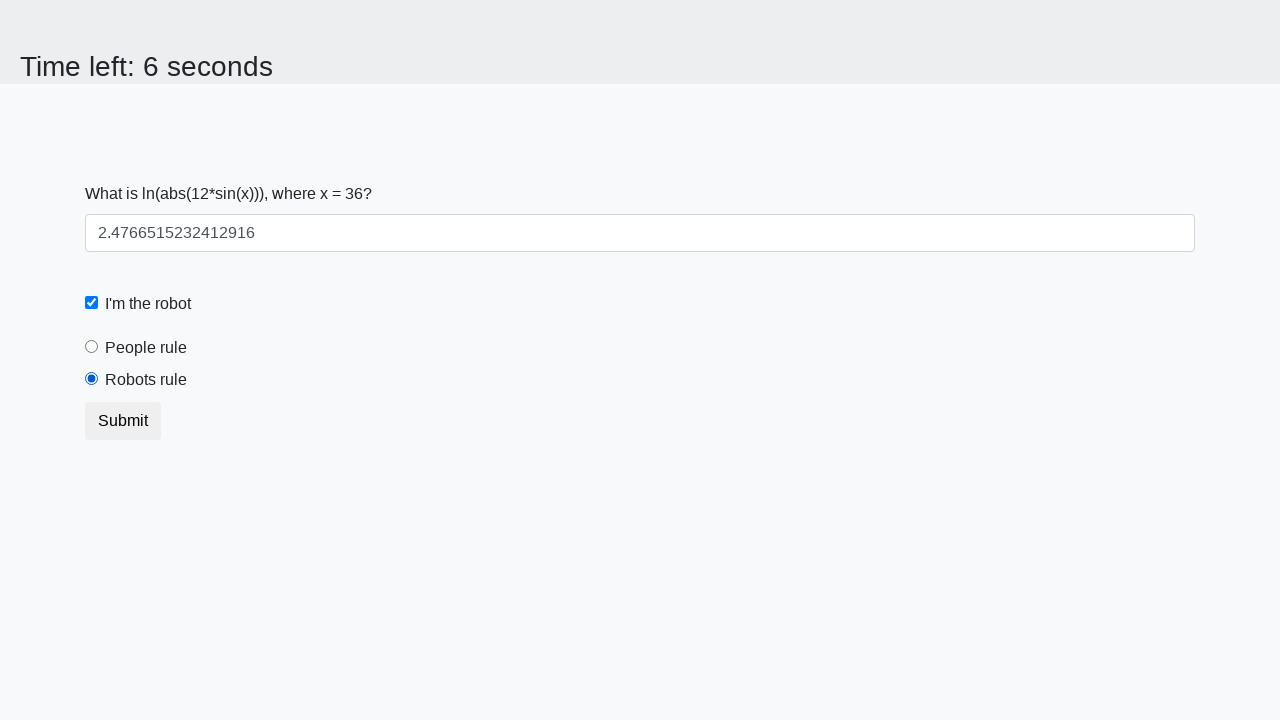

Clicked the submit button to submit the form at (123, 421) on .btn-default
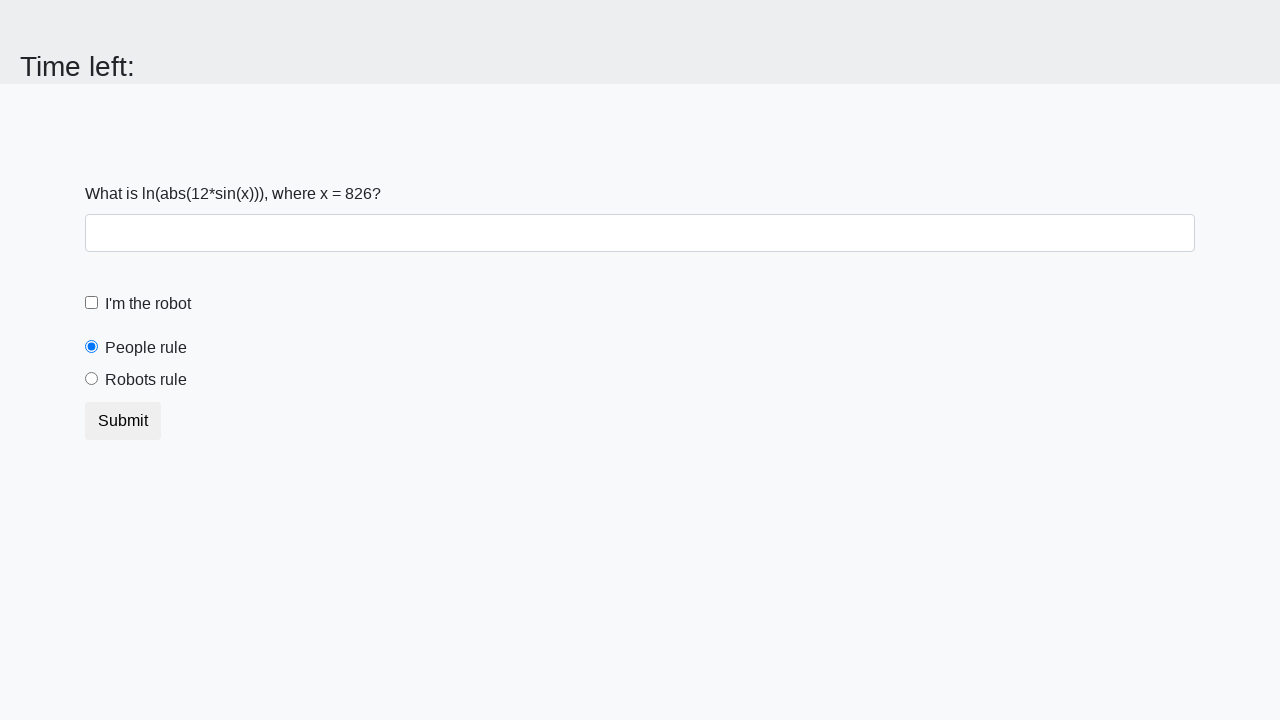

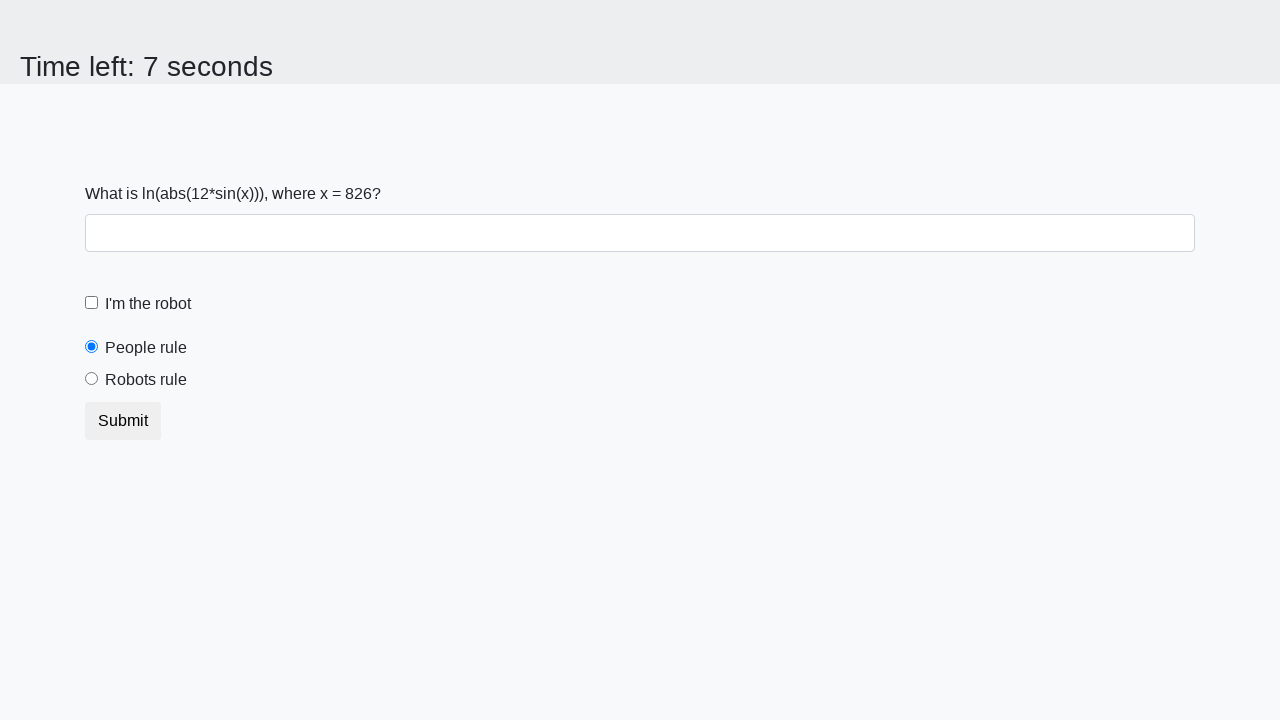